Tests date selection on a combodate demo page by selecting month, day, and year from dropdown menus to form a complete date (August 30, 2014).

Starting URL: https://vitalets.github.io/combodate/

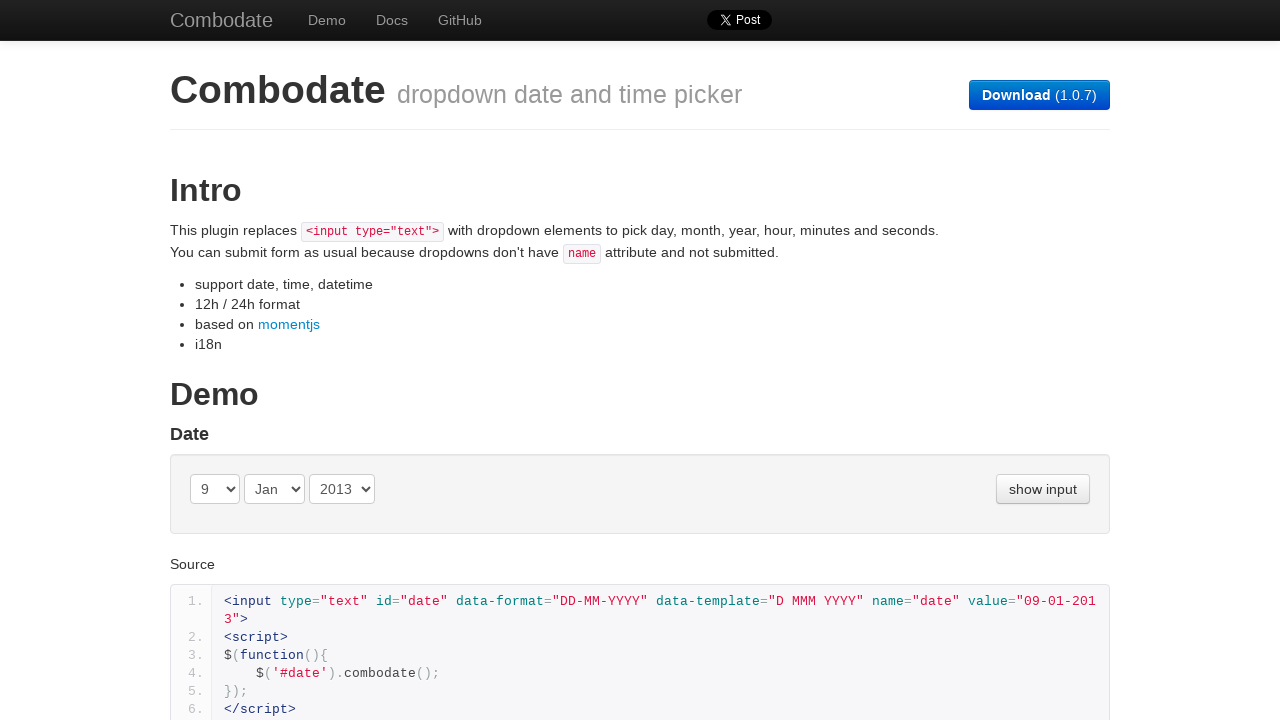

Selected August (index 8) from month dropdown on (//select[@class='month '])[1]
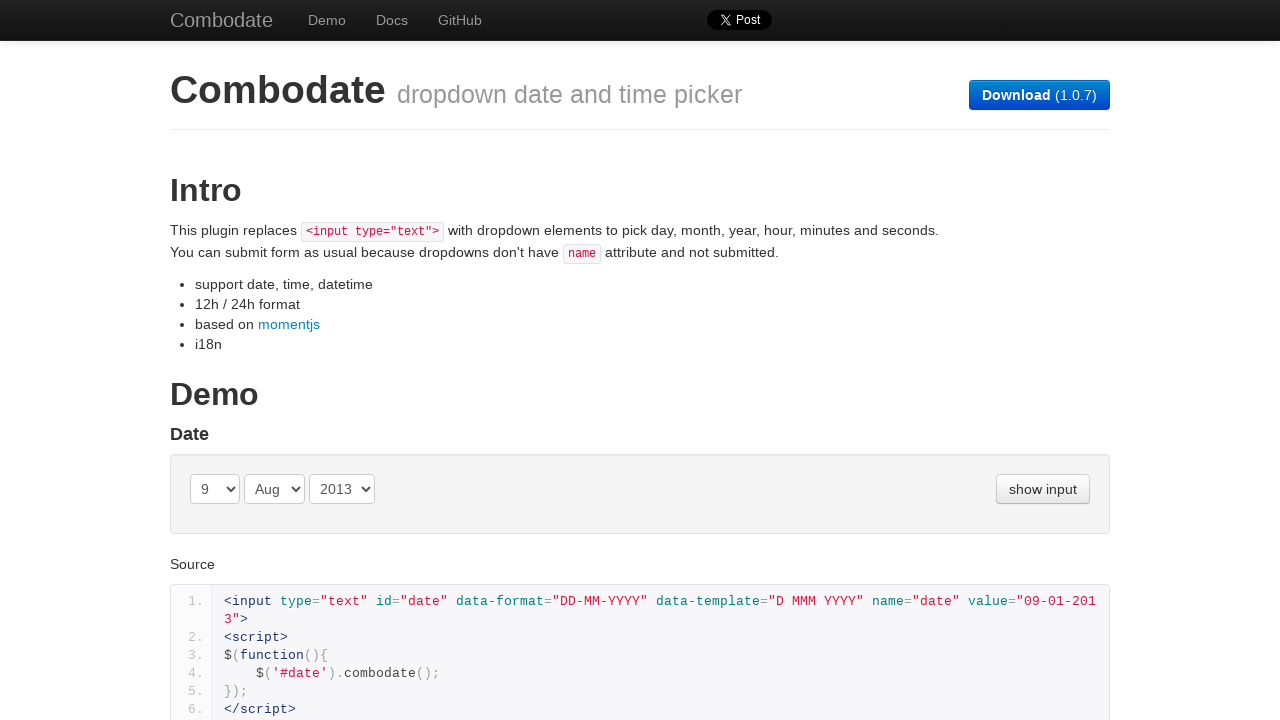

Selected day 30 from day dropdown on (//select[@class='day '])[1]
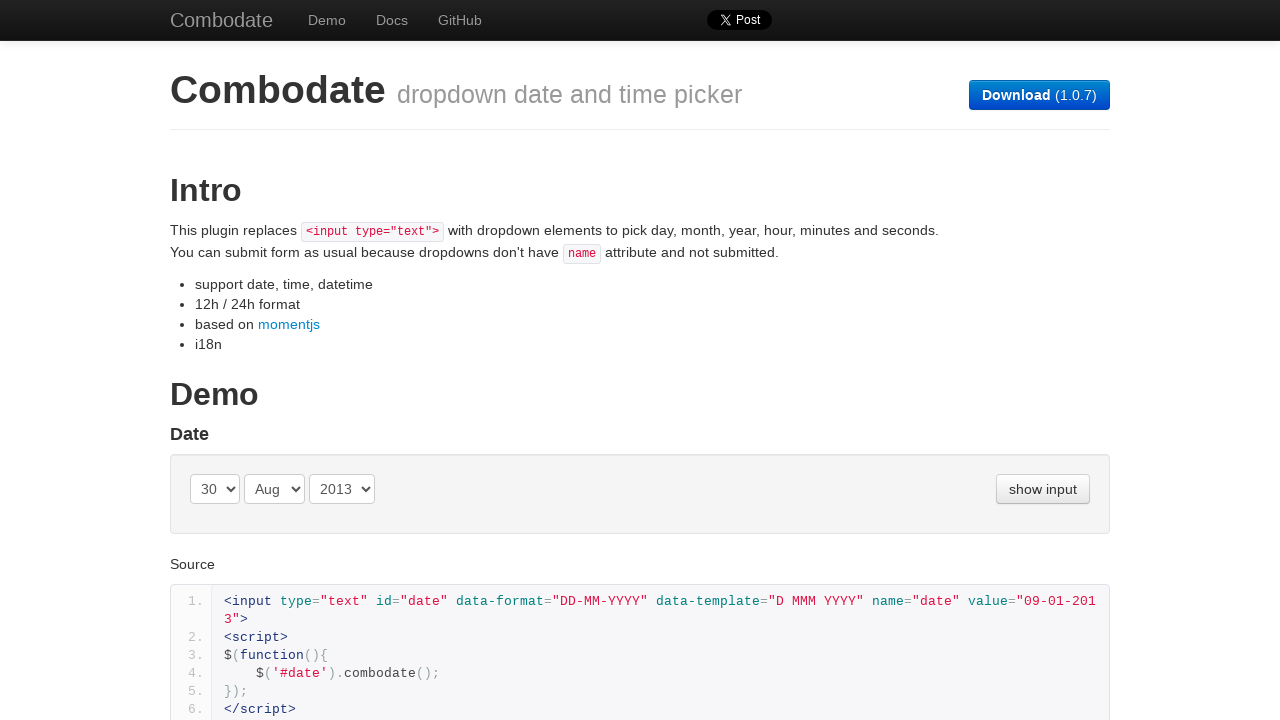

Selected year 2014 from year dropdown on (//select[@class='year '])[1]
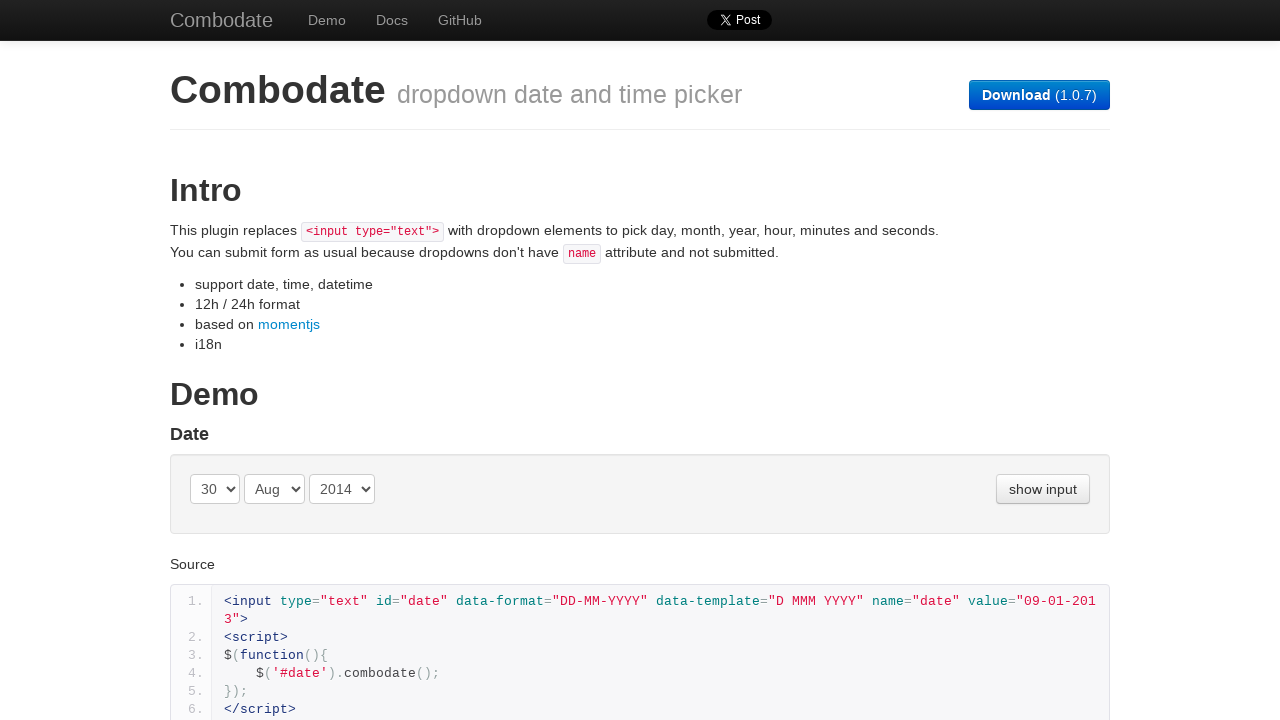

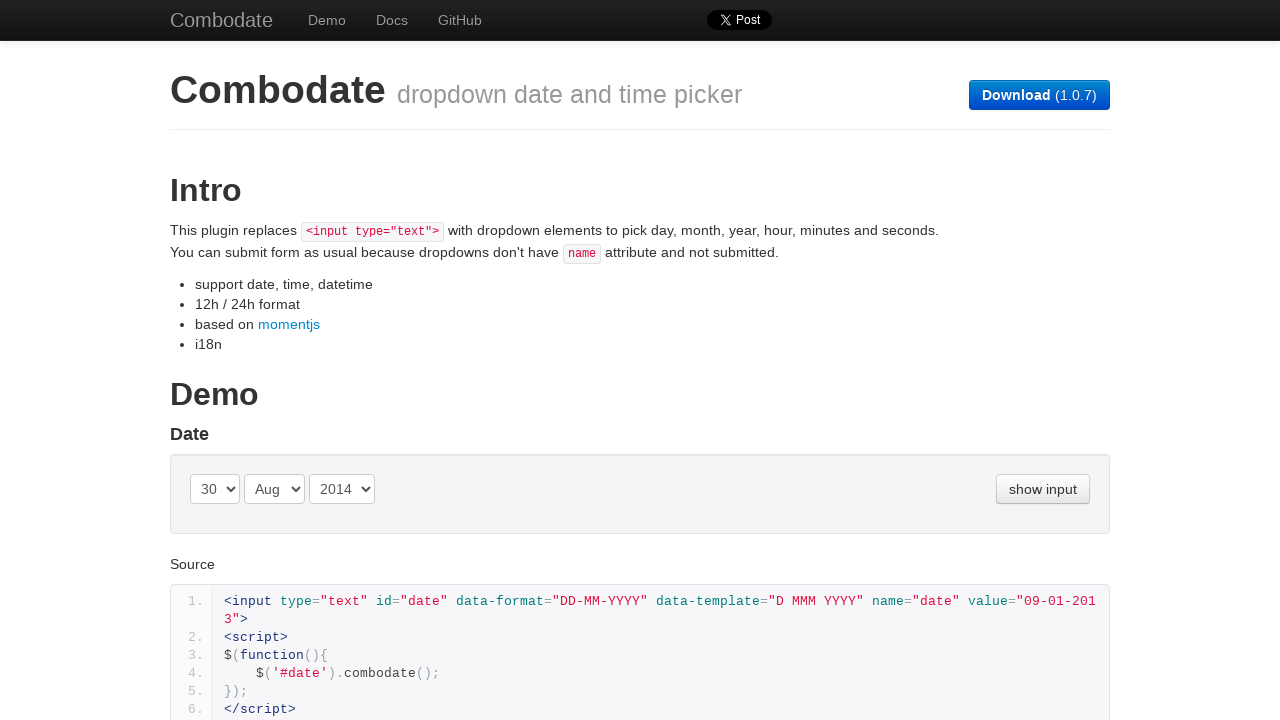